Tests JavaScript Alert functionality by clicking a button that triggers a JS alert and verifying the result message is displayed

Starting URL: https://the-internet.herokuapp.com/javascript_alerts

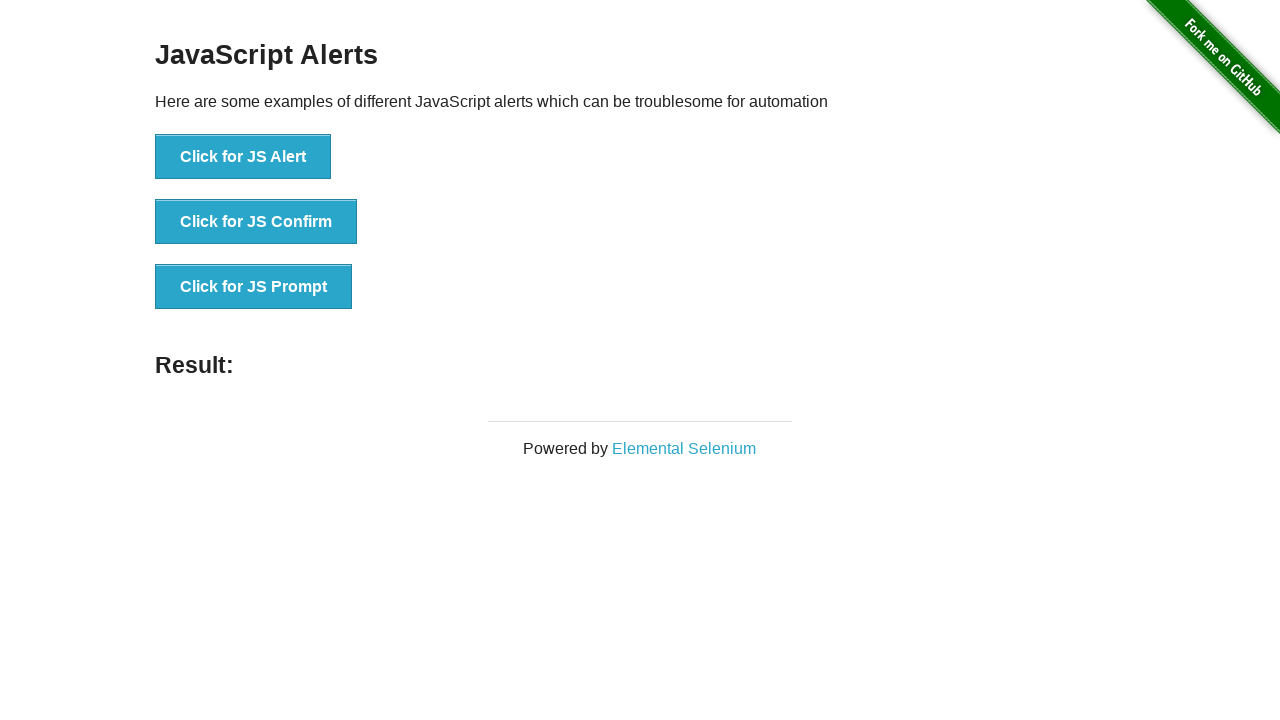

Located the result element
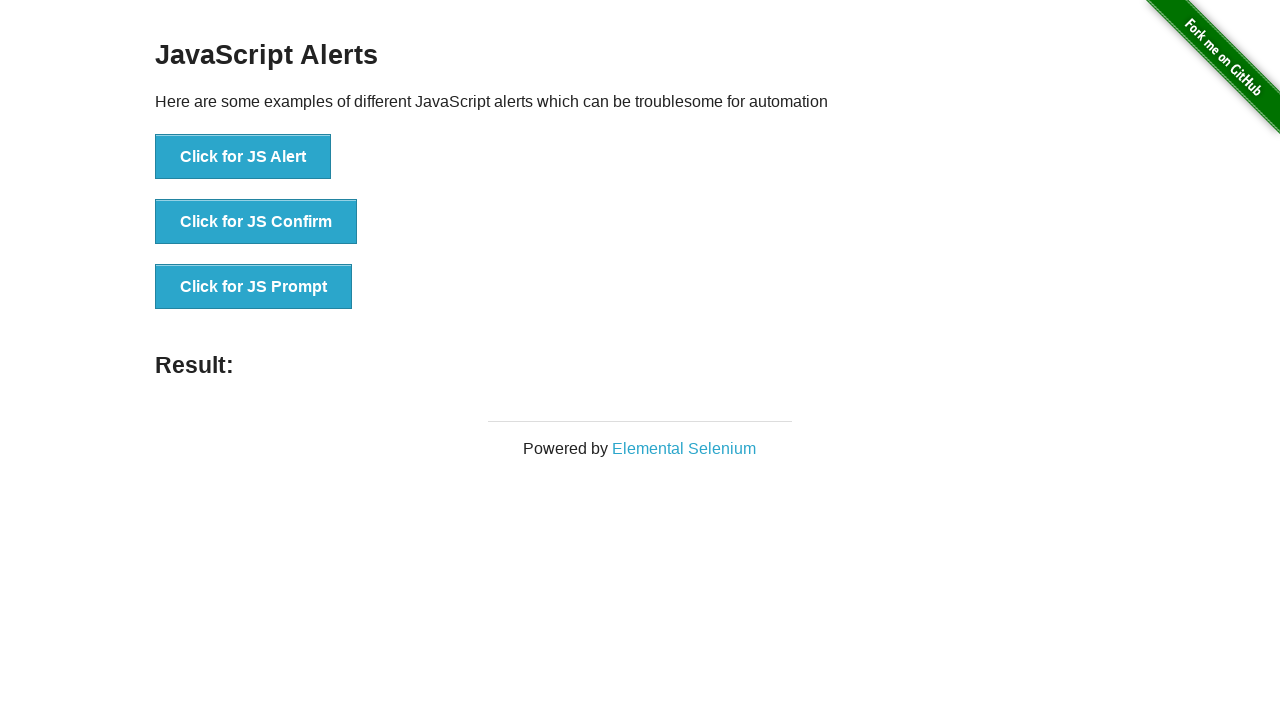

Verified result area is initially empty
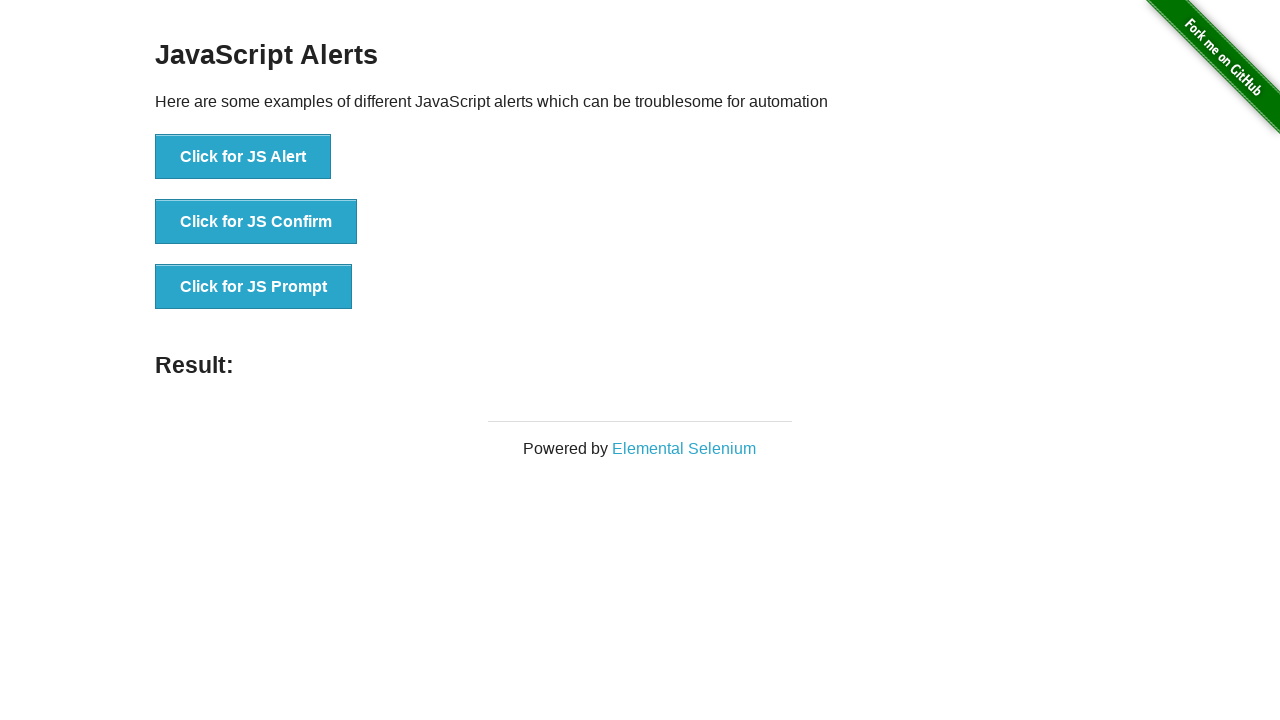

Clicked the 'Click for JS Alert' button to trigger JavaScript alert at (243, 157) on internal:text="Click for JS Alert"i
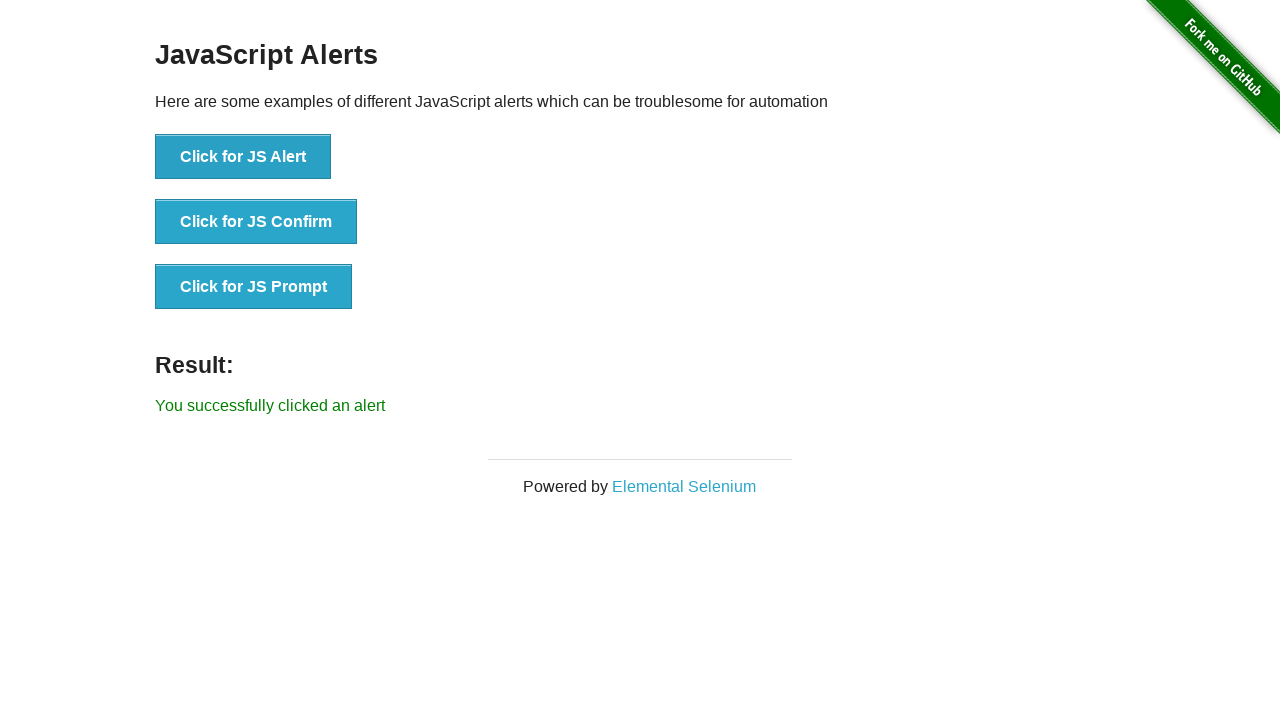

Waited for and verified result message 'You successfully clicked an alert' is displayed
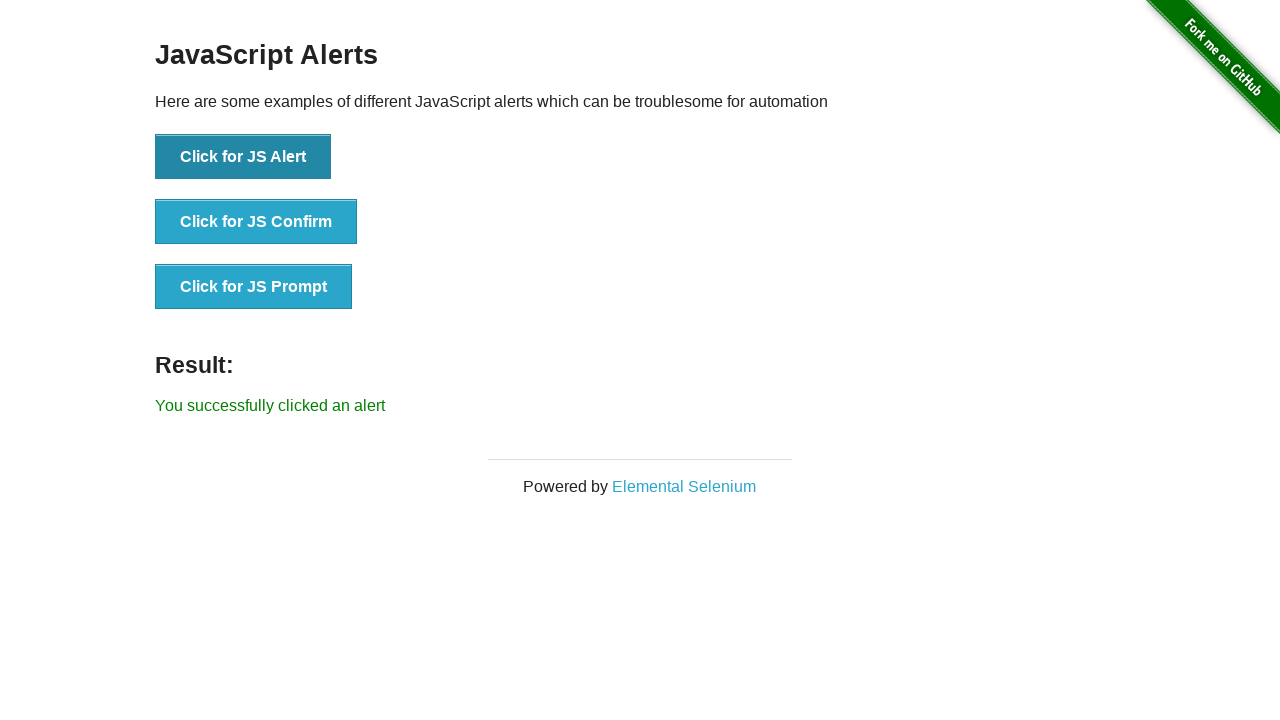

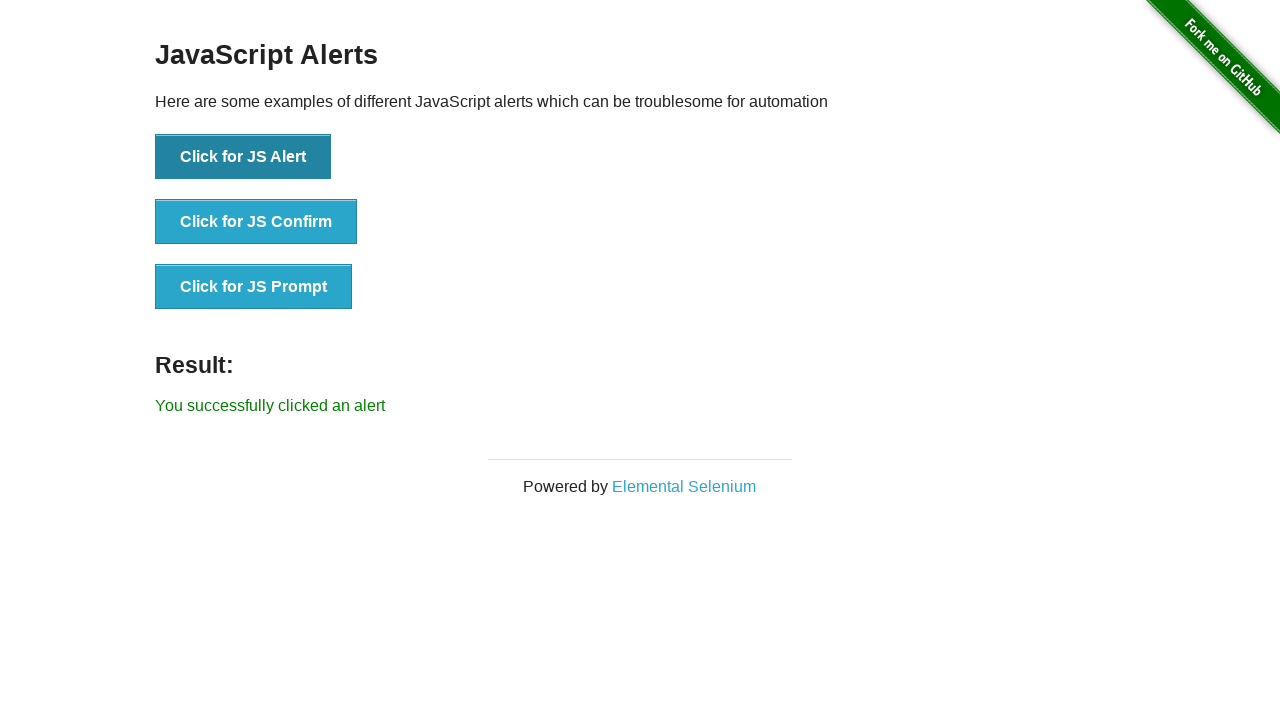